Tests a login page with password reset functionality, including filling forms, clicking buttons, and navigating between login and password reset pages

Starting URL: https://rahulshettyacademy.com/locatorspractice/

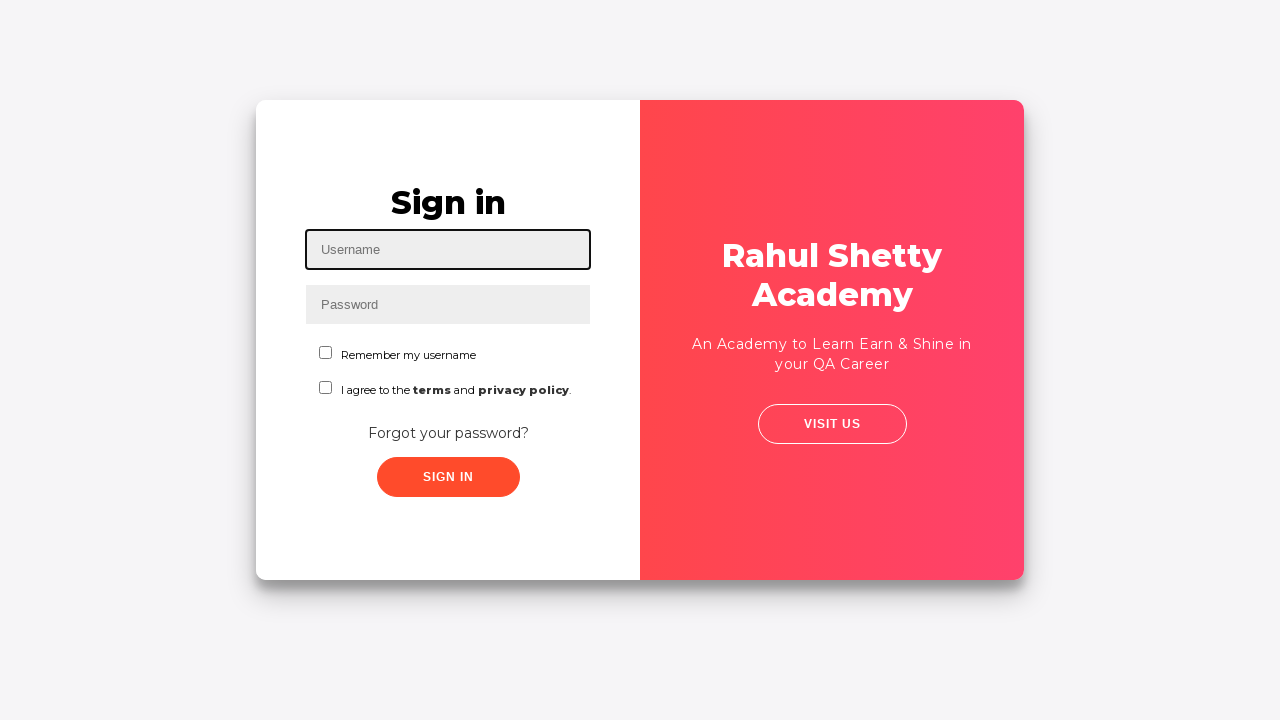

Filled username field with 'Shreyashi' on #inputUsername
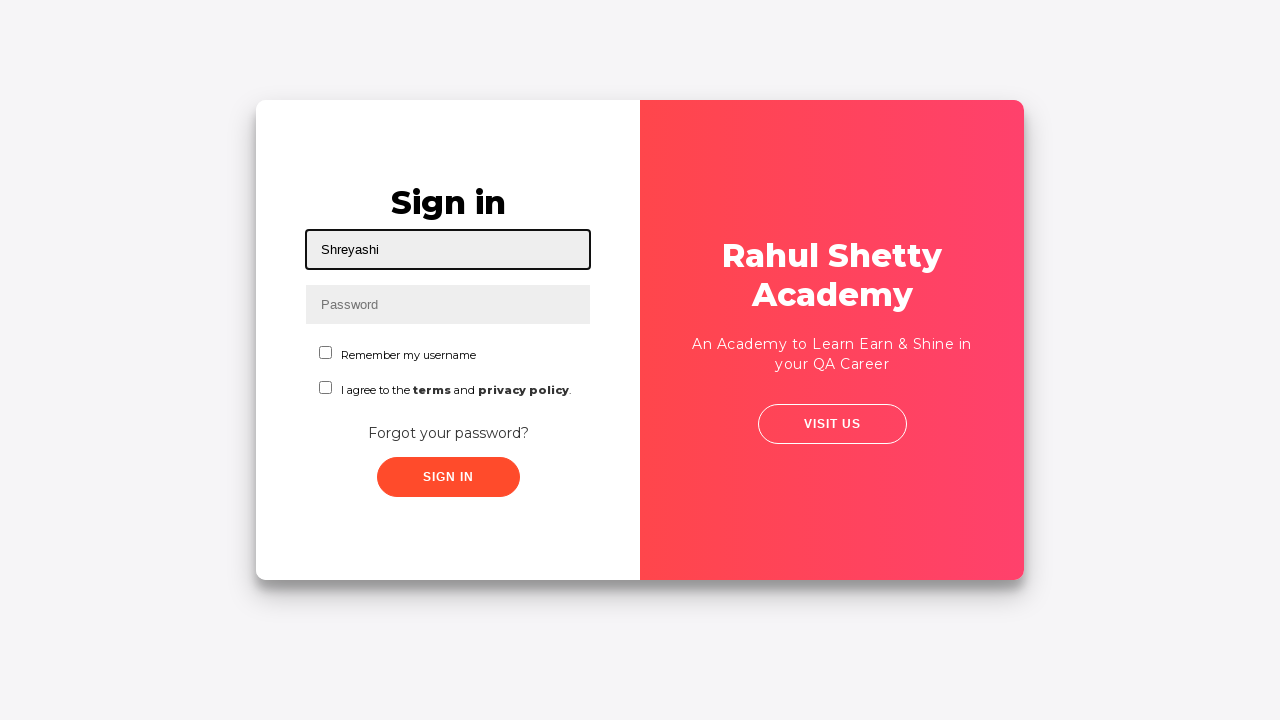

Filled password field with 'Hello123' on input[name='inputPassword']
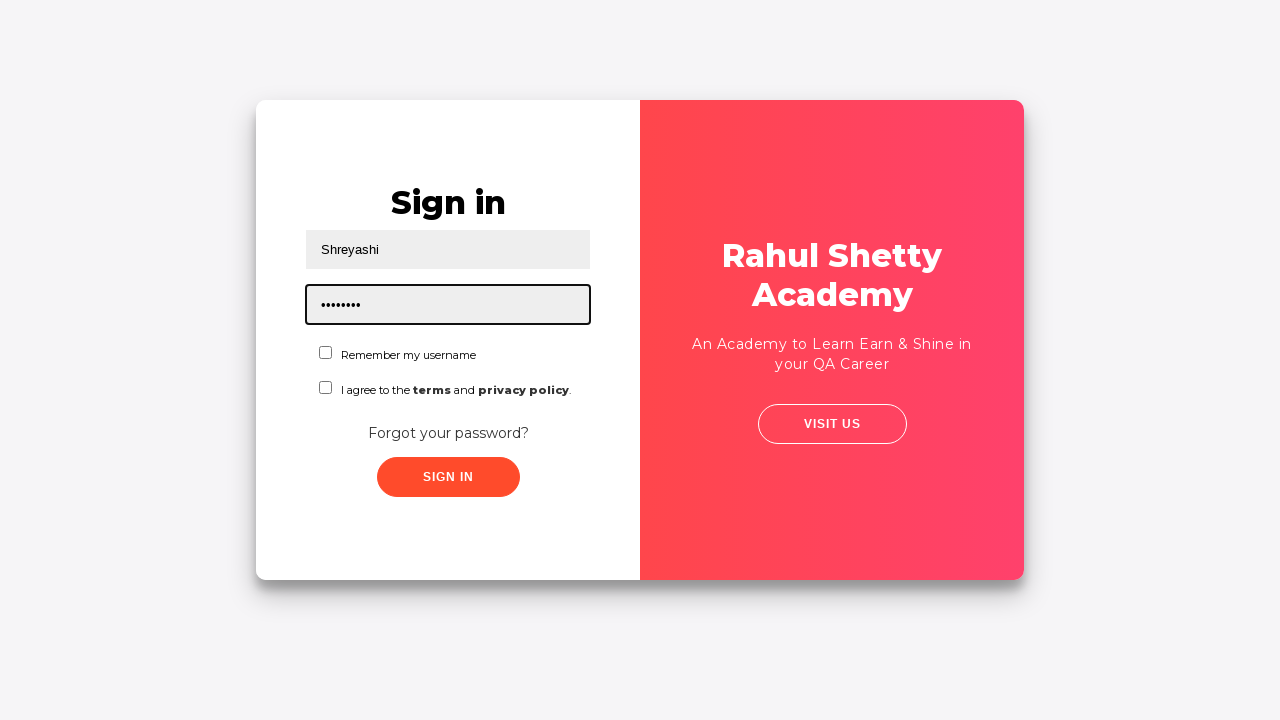

Clicked sign in button with incorrect credentials at (448, 477) on .signInBtn
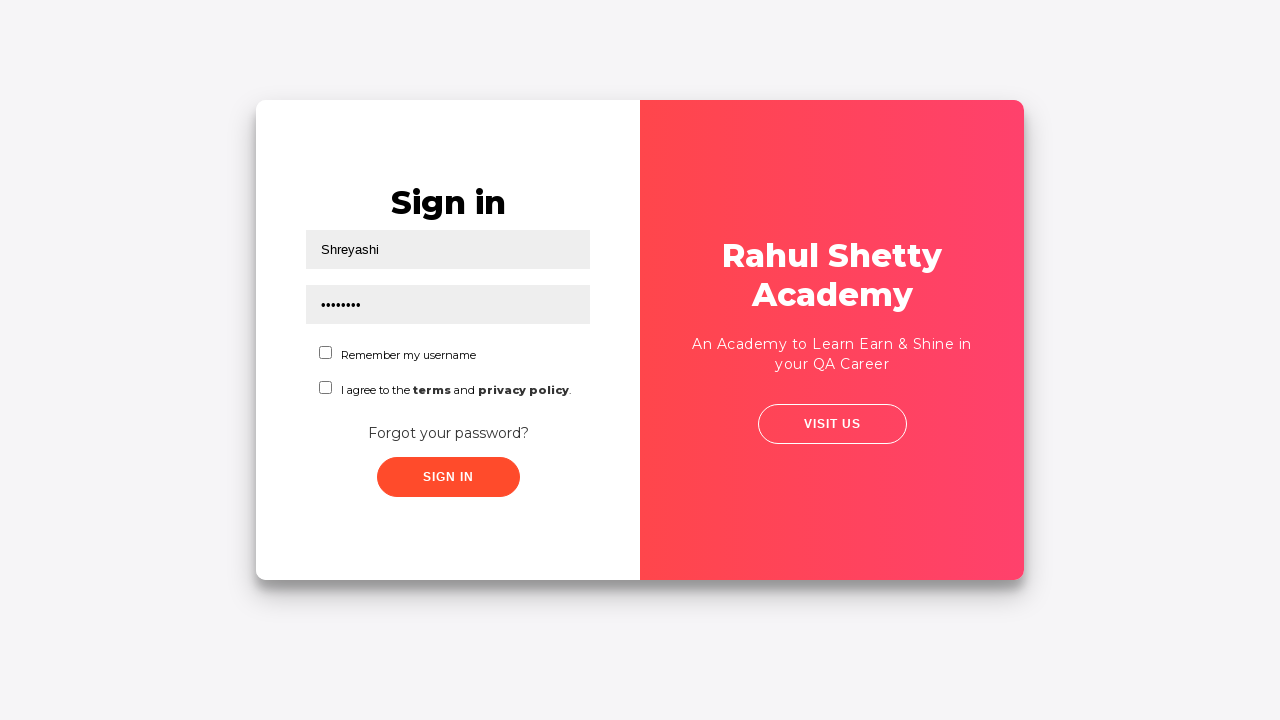

Error message appeared on login page
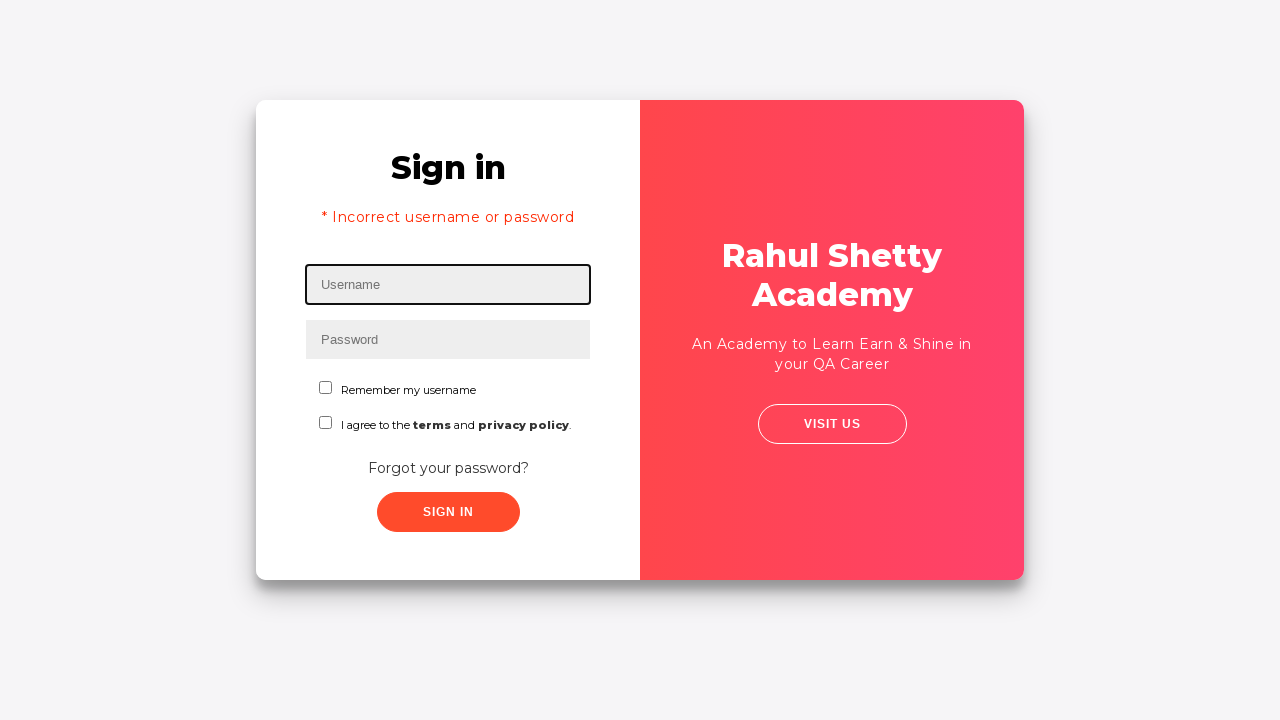

Clicked 'Forgot your password?' link to navigate to password reset page at (448, 468) on text=Forgot your password?
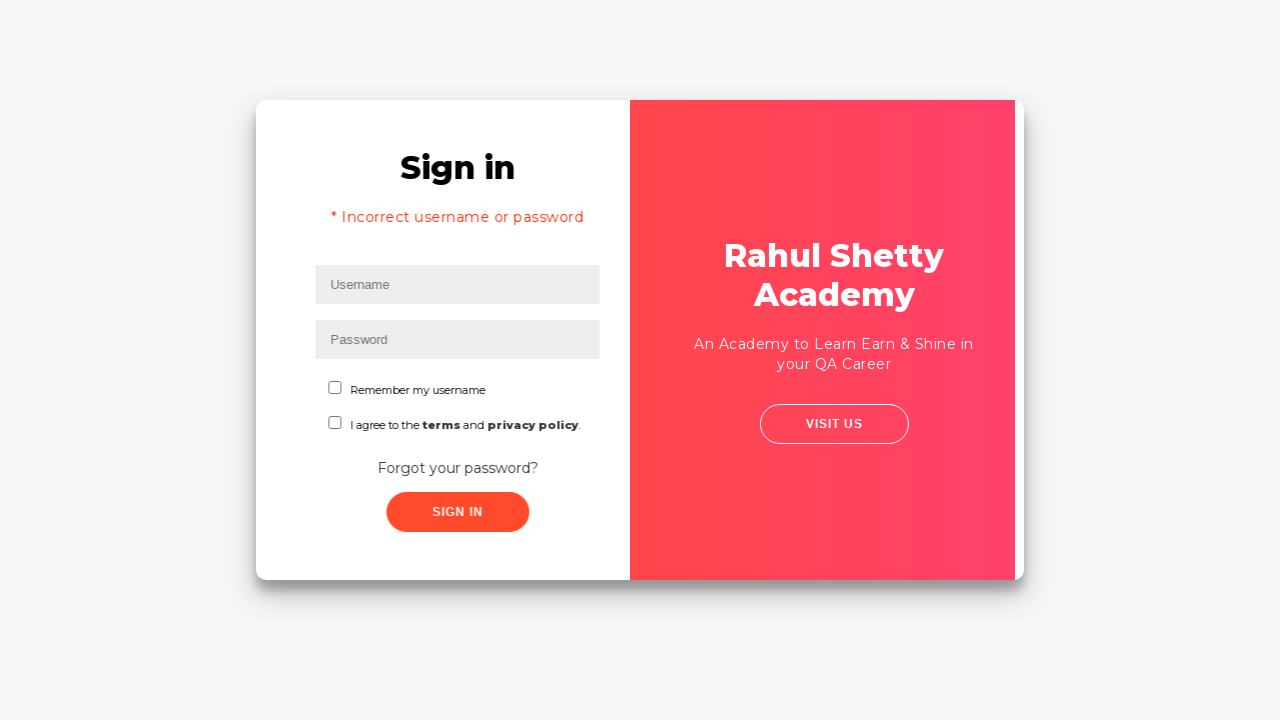

Filled name field with 'Mampu' in password reset form on //input[@placeholder='Name']
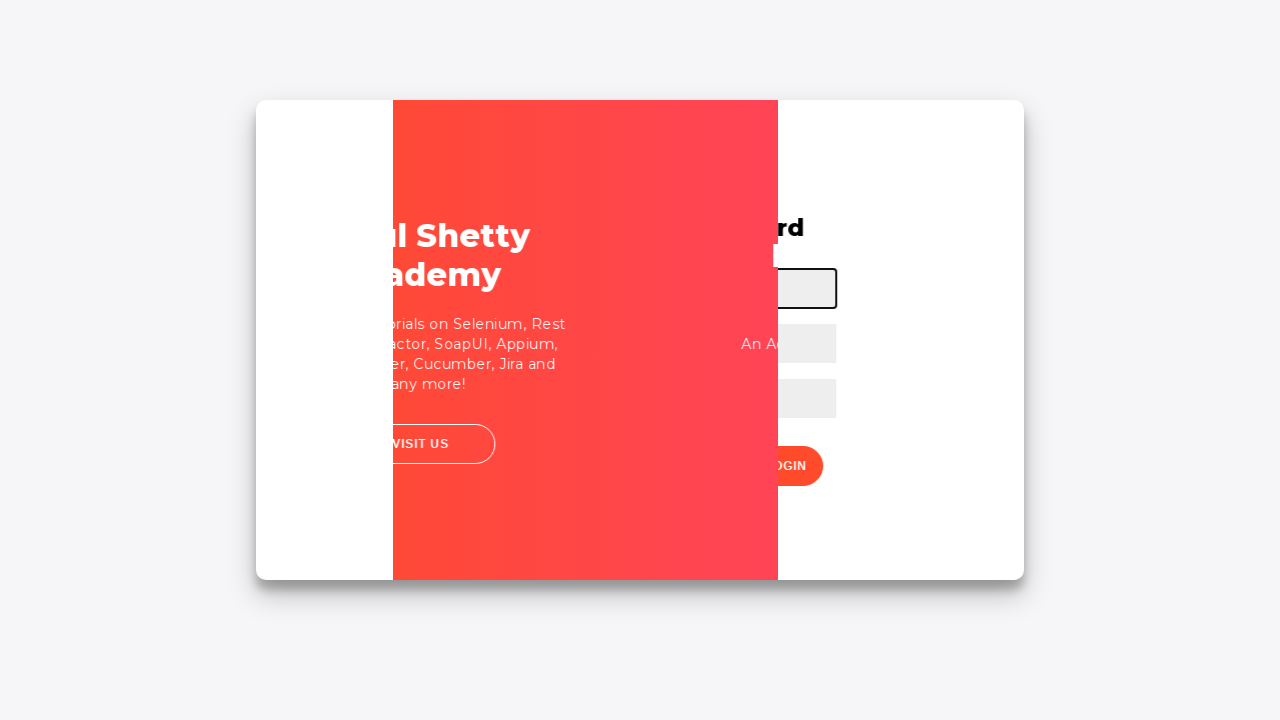

Filled email field with 'Mampu@www.com' on input[placeholder='Email']
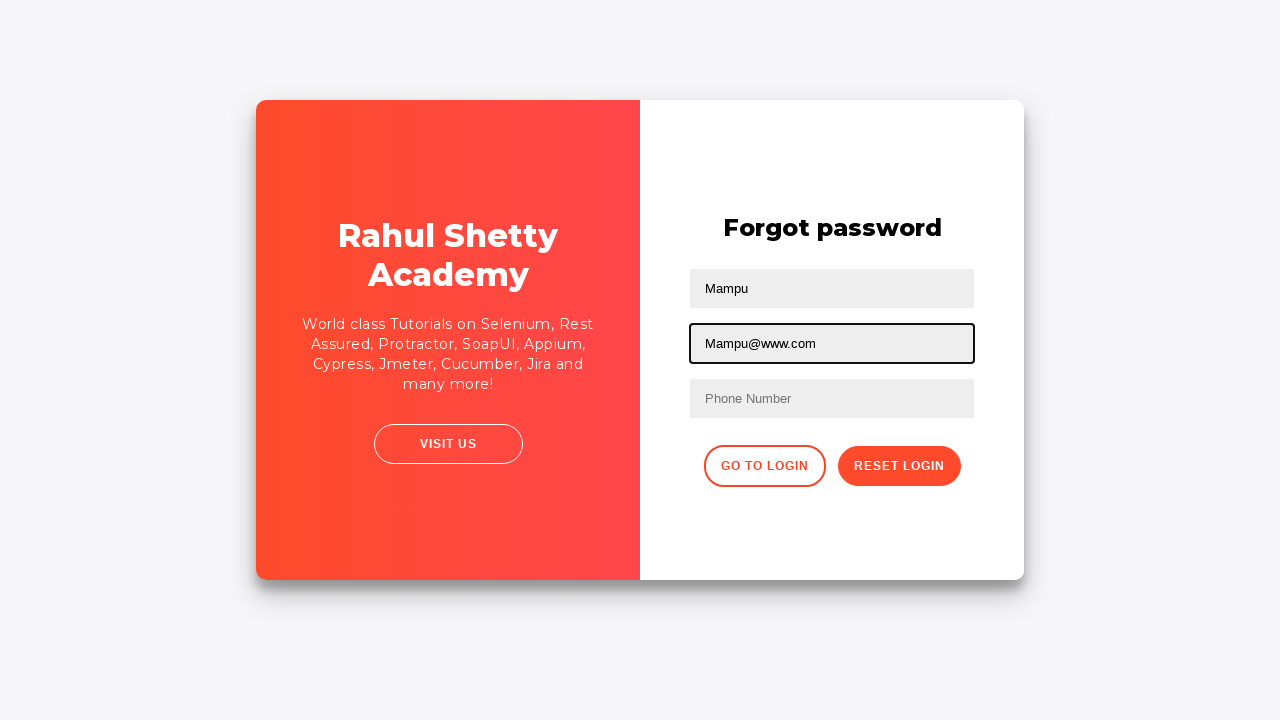

Cleared incorrect email field on //input[@type='text'][2]
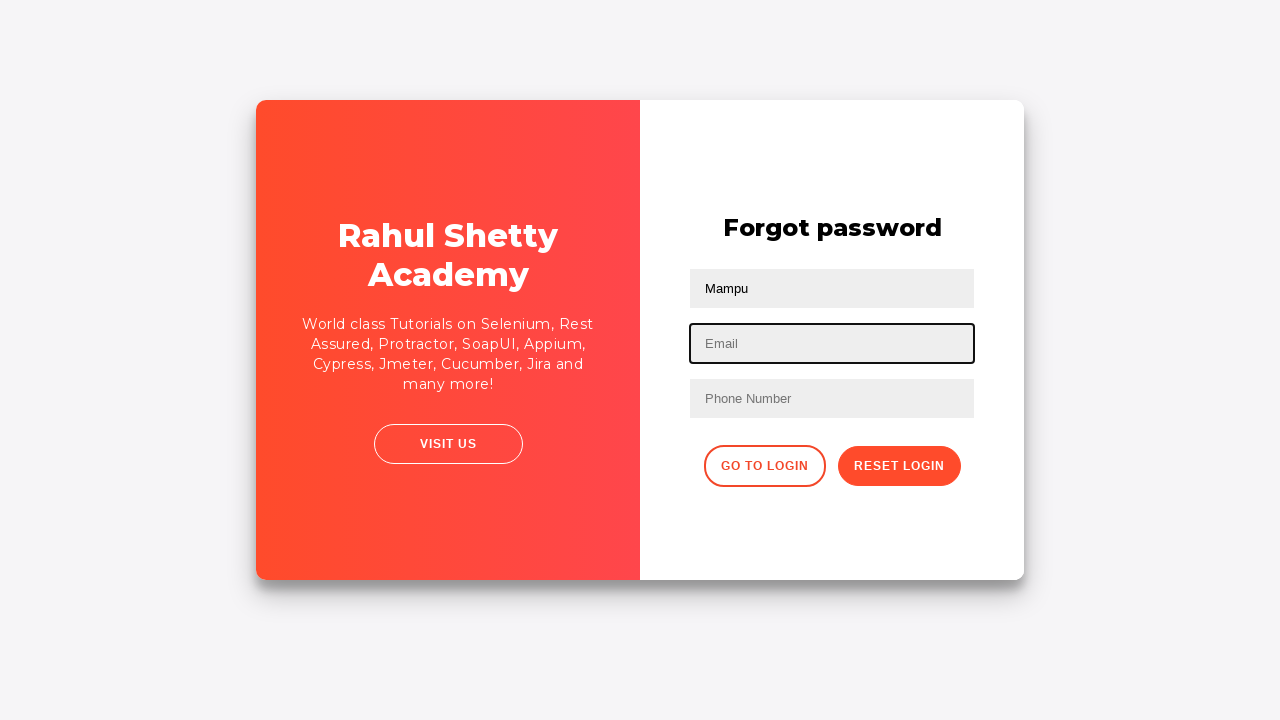

Filled email field with correct email 'Mampu@gmail.com' on input[type='text']:nth-child(3)
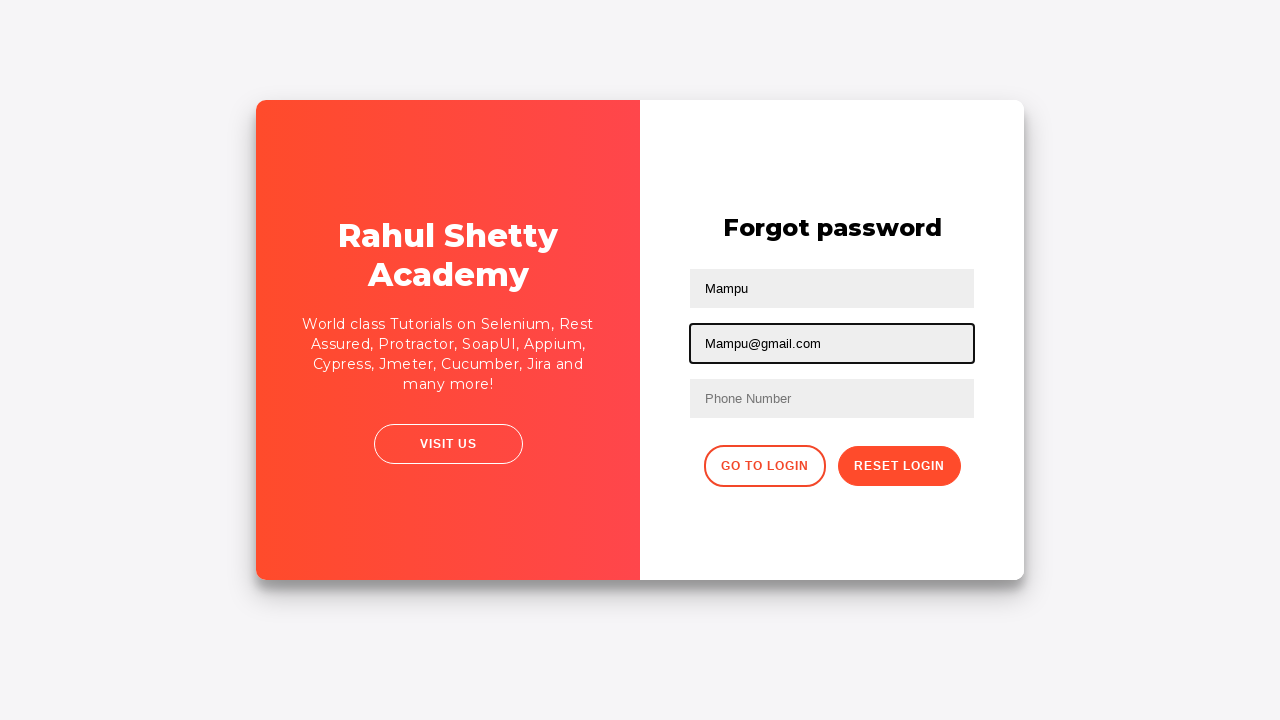

Filled phone number field with '8759896645' on //form/input[3]
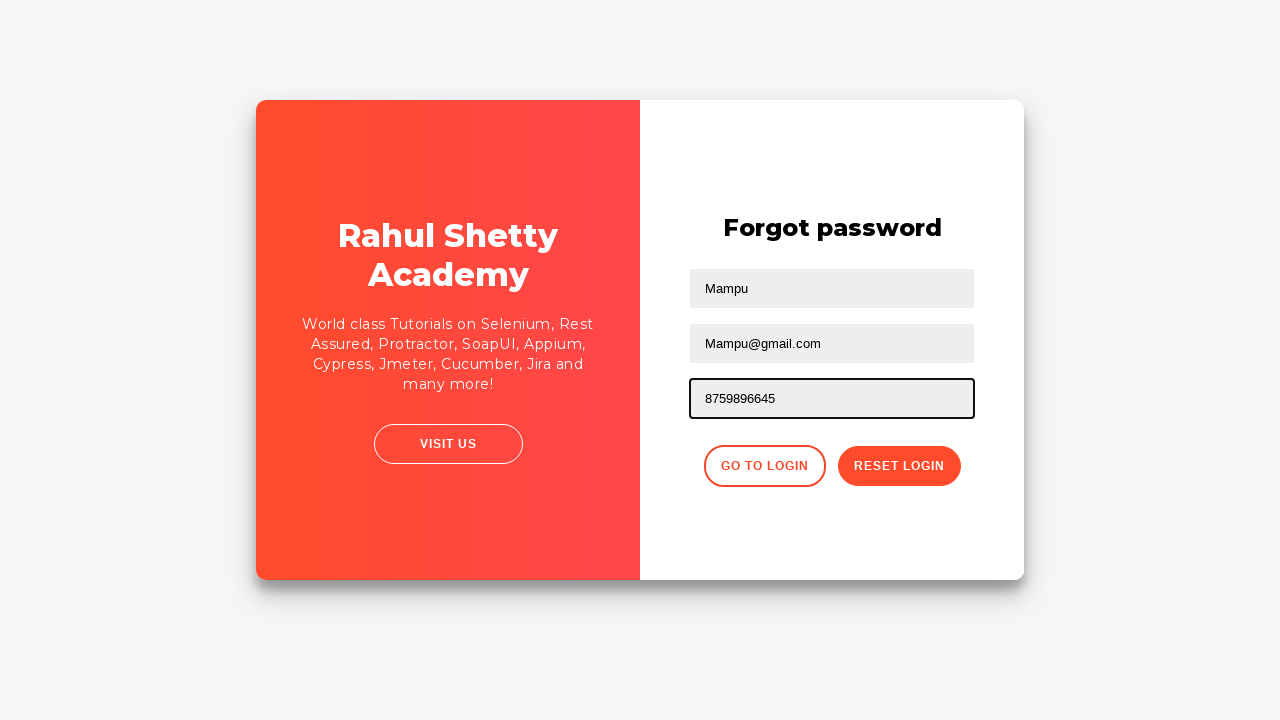

Clicked reset login button to submit password reset form at (899, 466) on .reset-pwd-btn
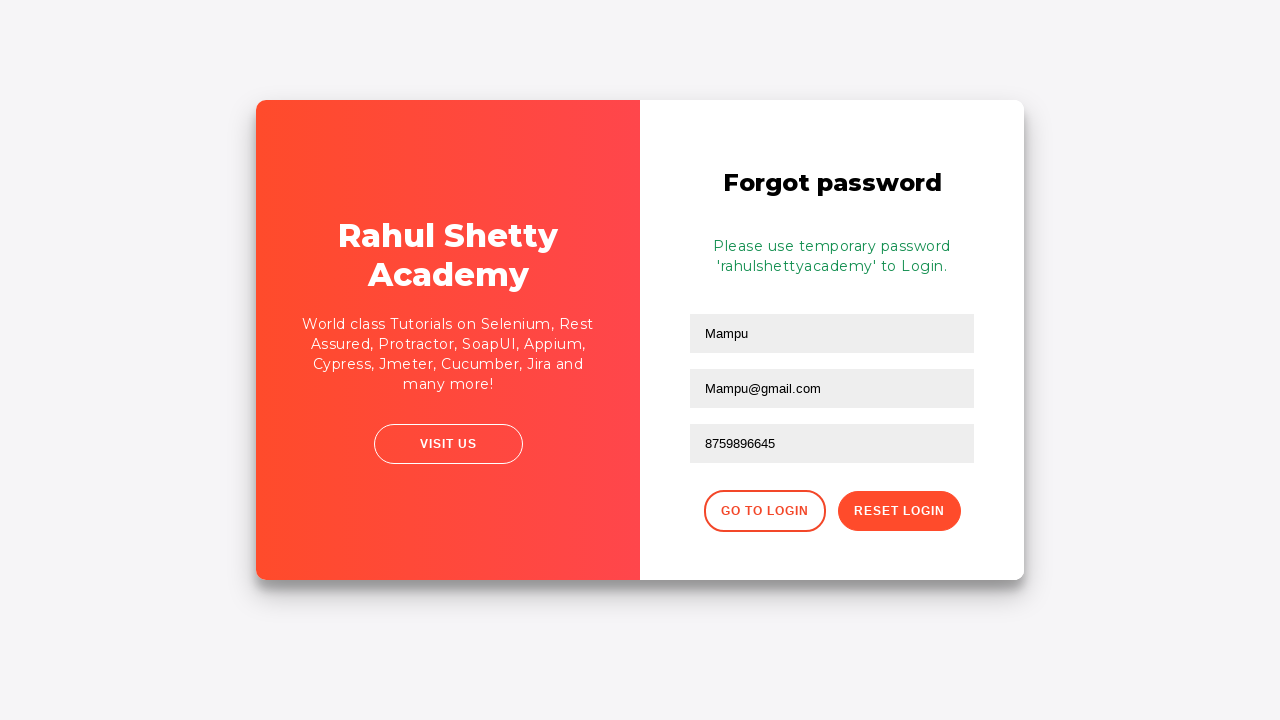

Password reset confirmation message appeared
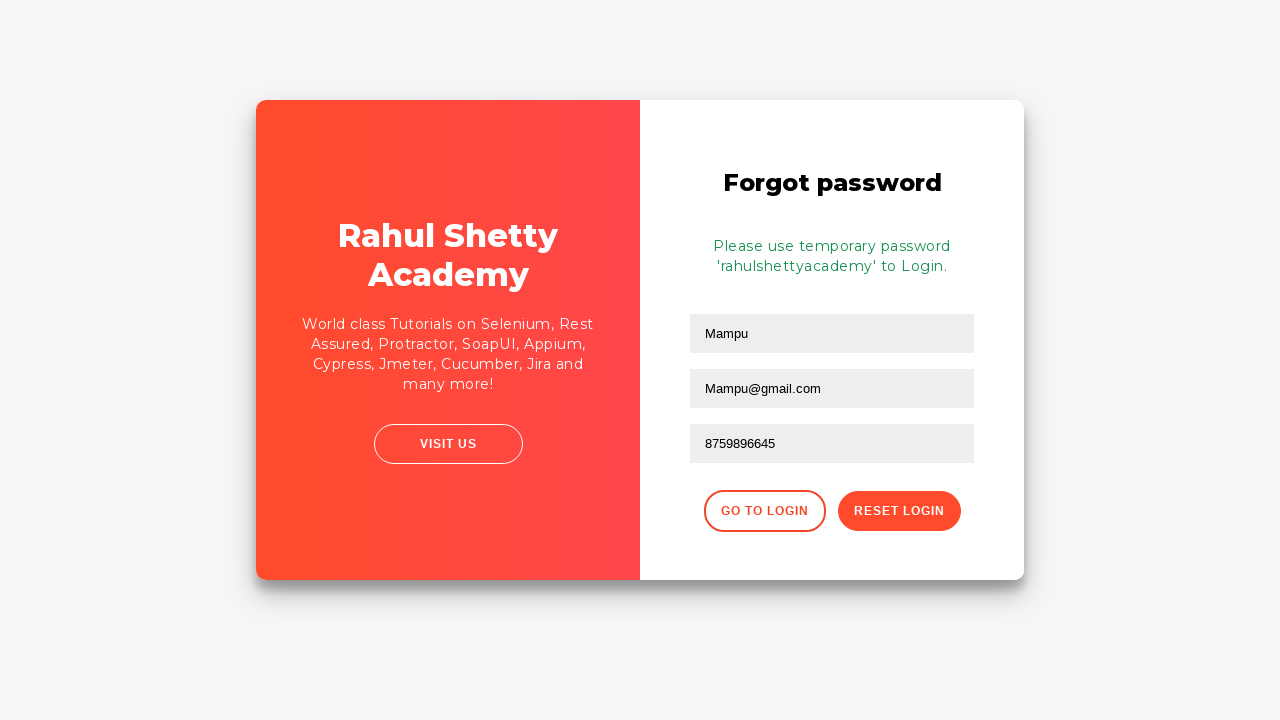

Clicked button to navigate back to login page at (764, 511) on xpath=//div[@class='forgot-pwd-btn-conainer']/button[1]
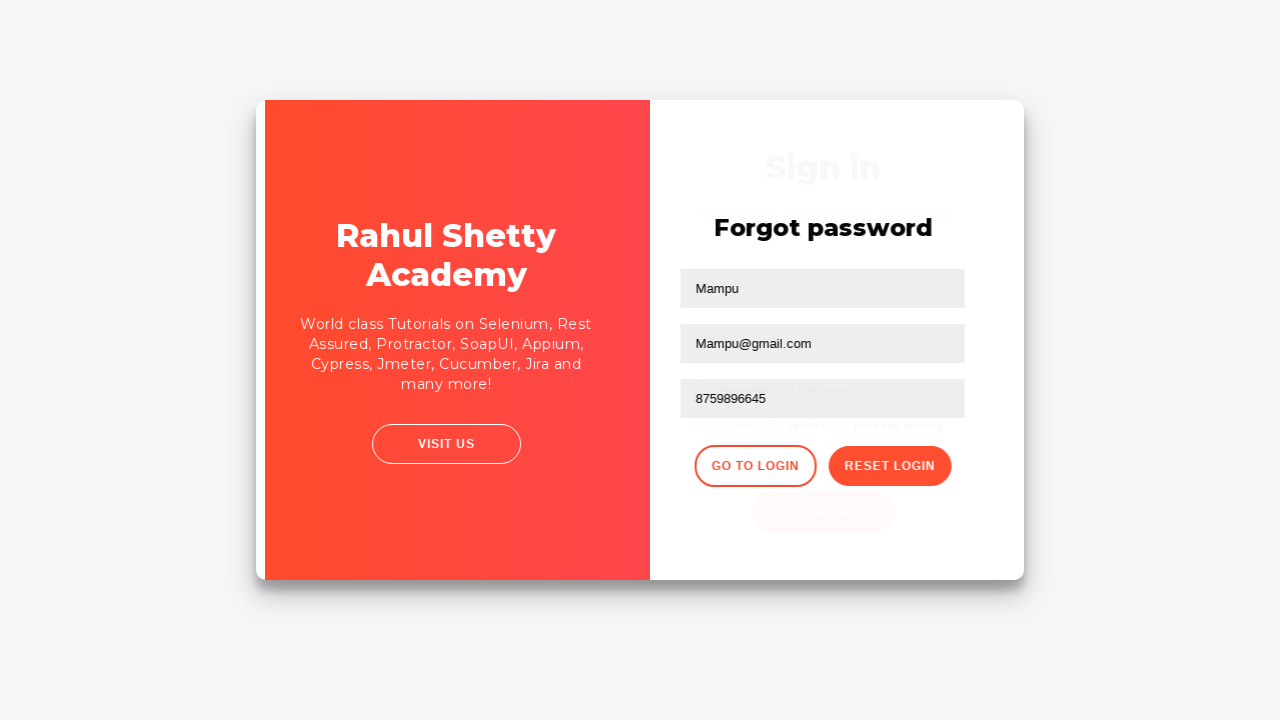

Waited for page transition to complete
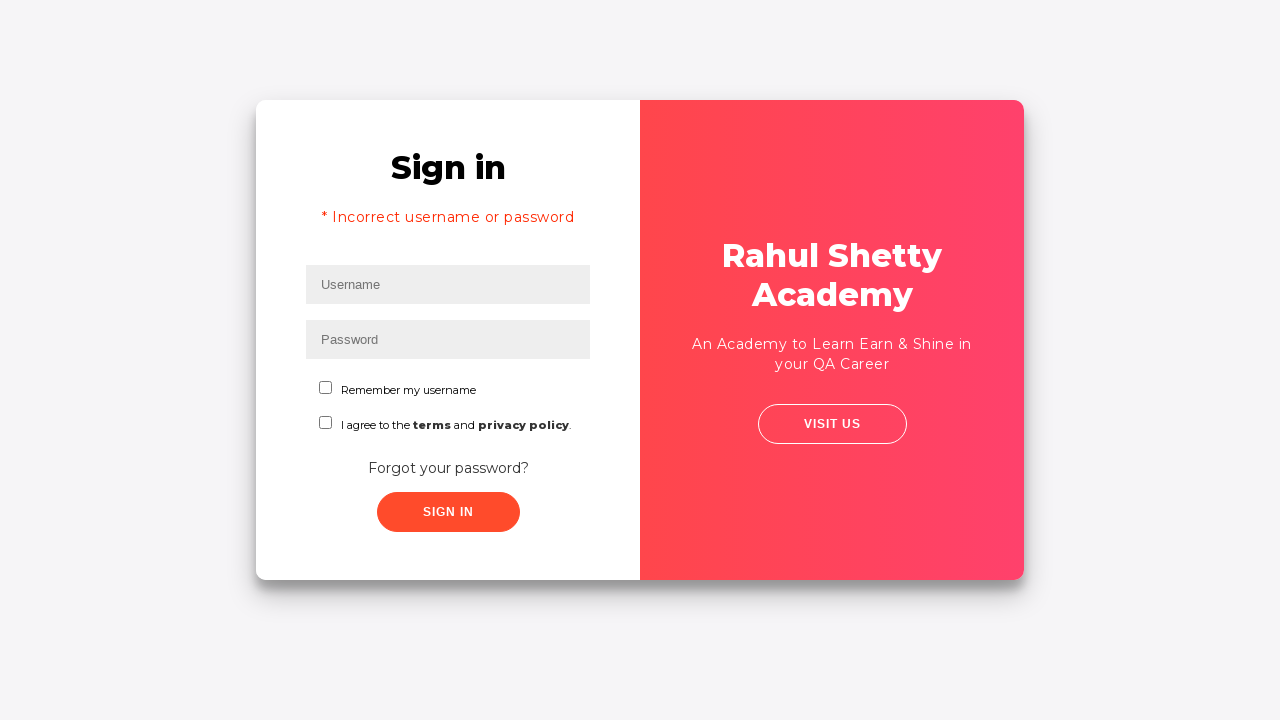

Filled username field with 'Shreyashi' on login page on input#inputUsername
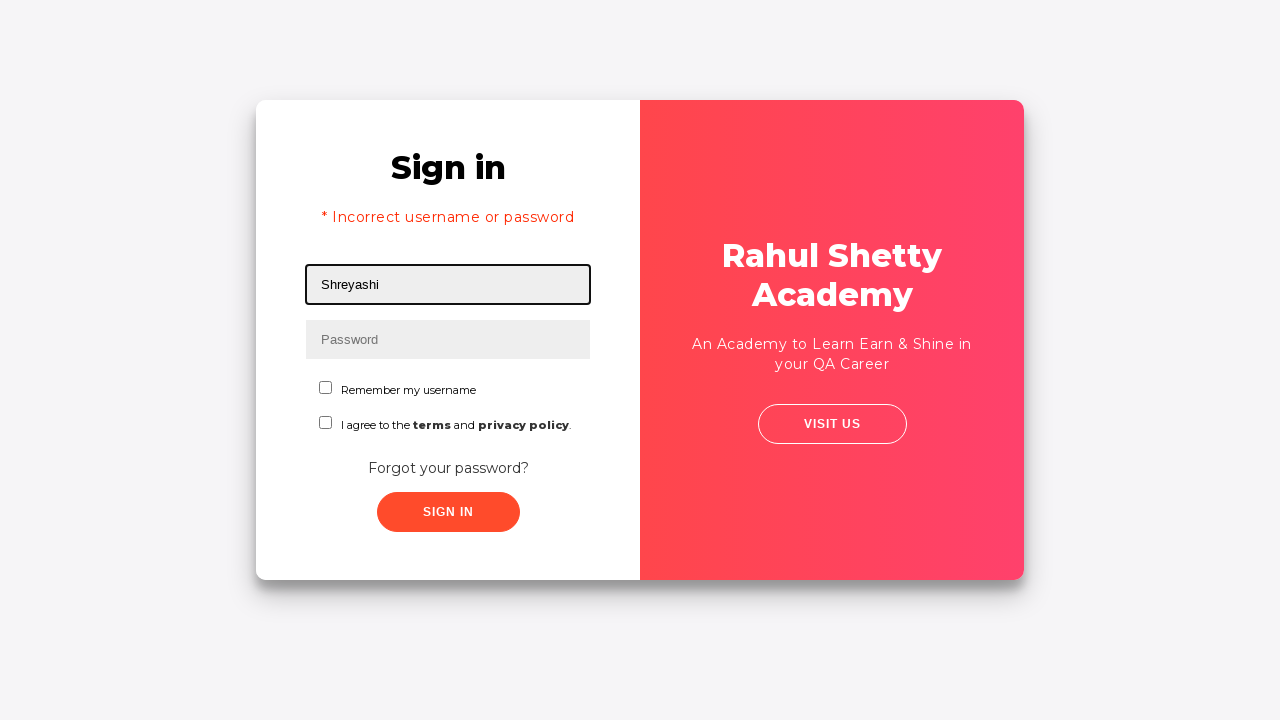

Filled password field with 'rahulshettyacademy' on input[type*='pass']
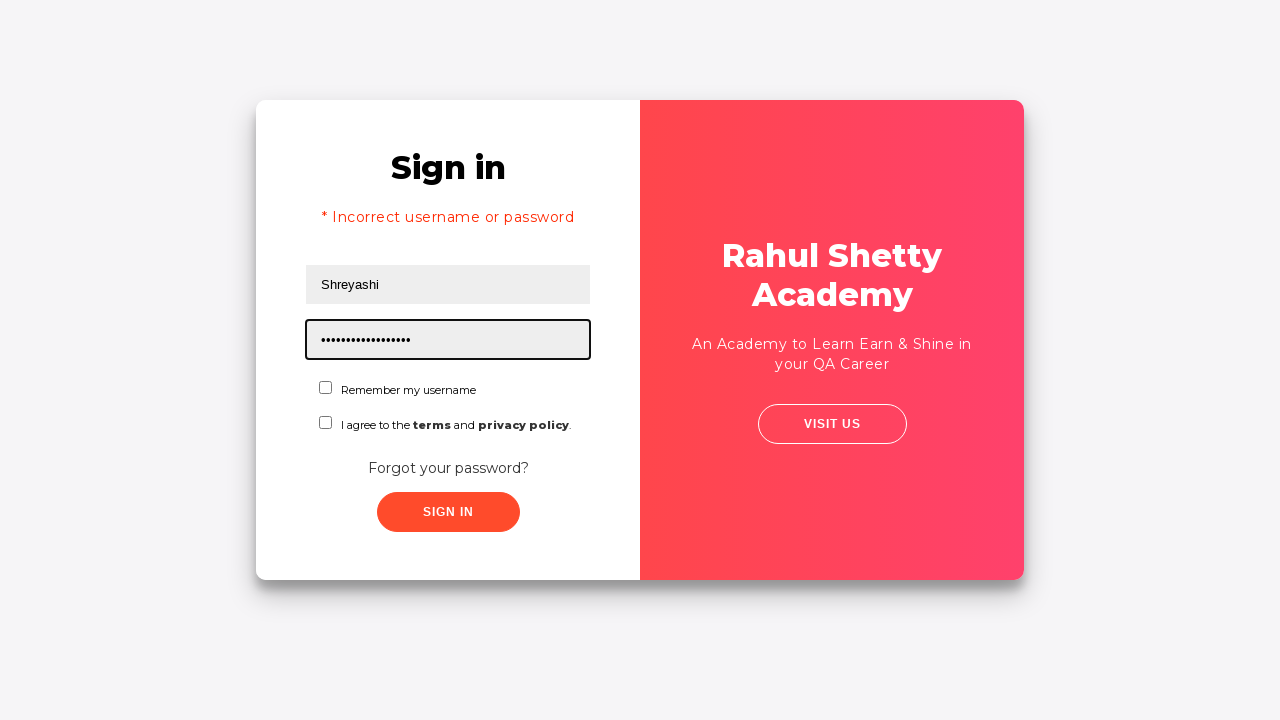

Checked the acknowledgement checkbox at (326, 388) on #chkboxOne
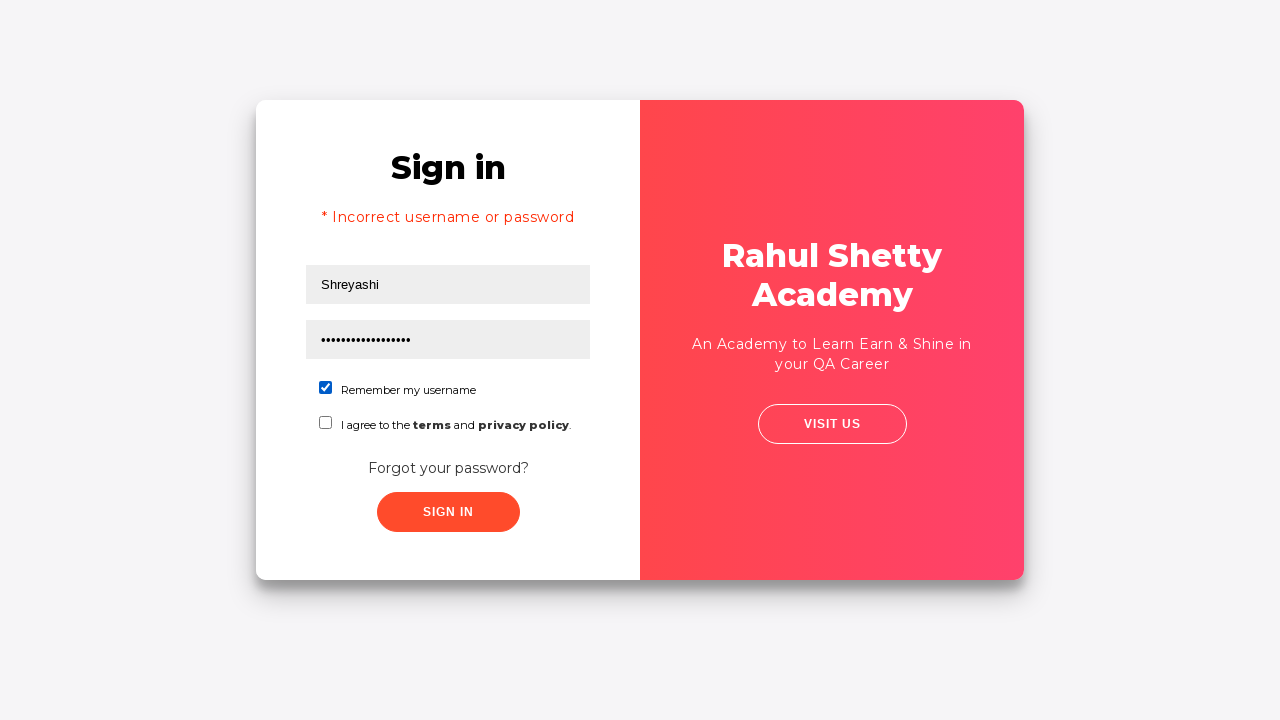

Clicked submit button to log in with correct credentials at (448, 512) on xpath=//button[contains(@class,'submit')]
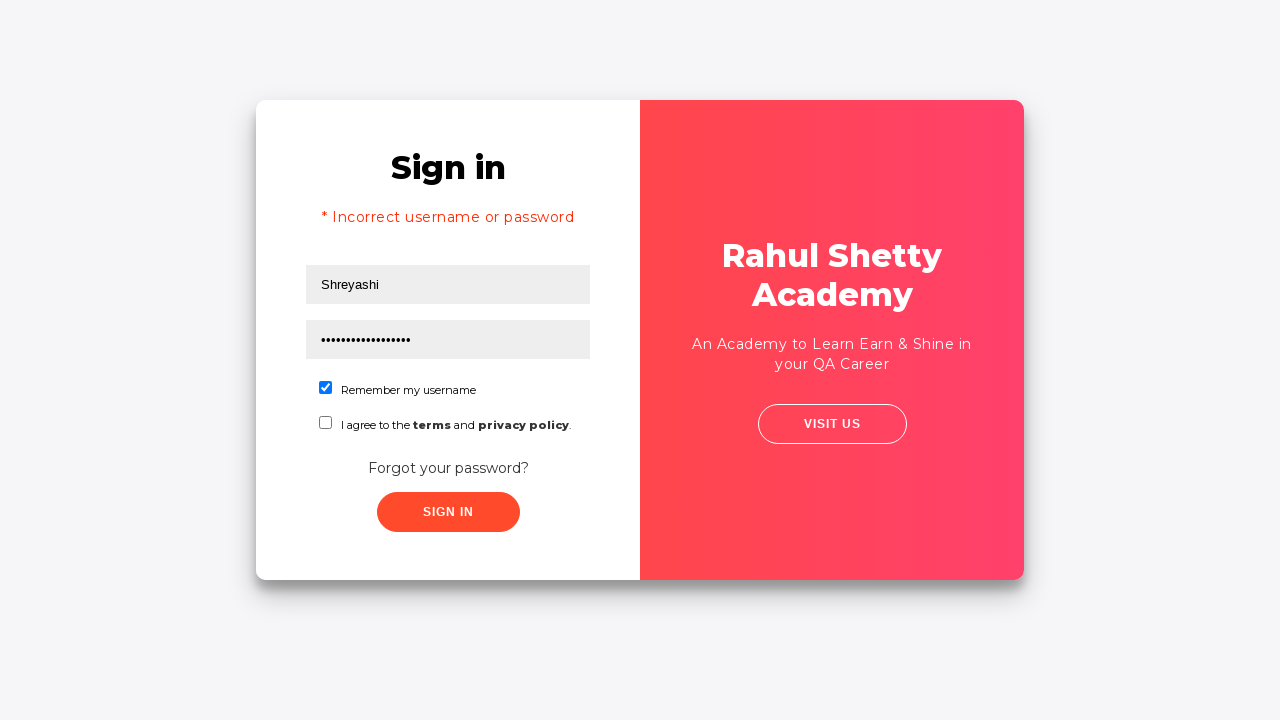

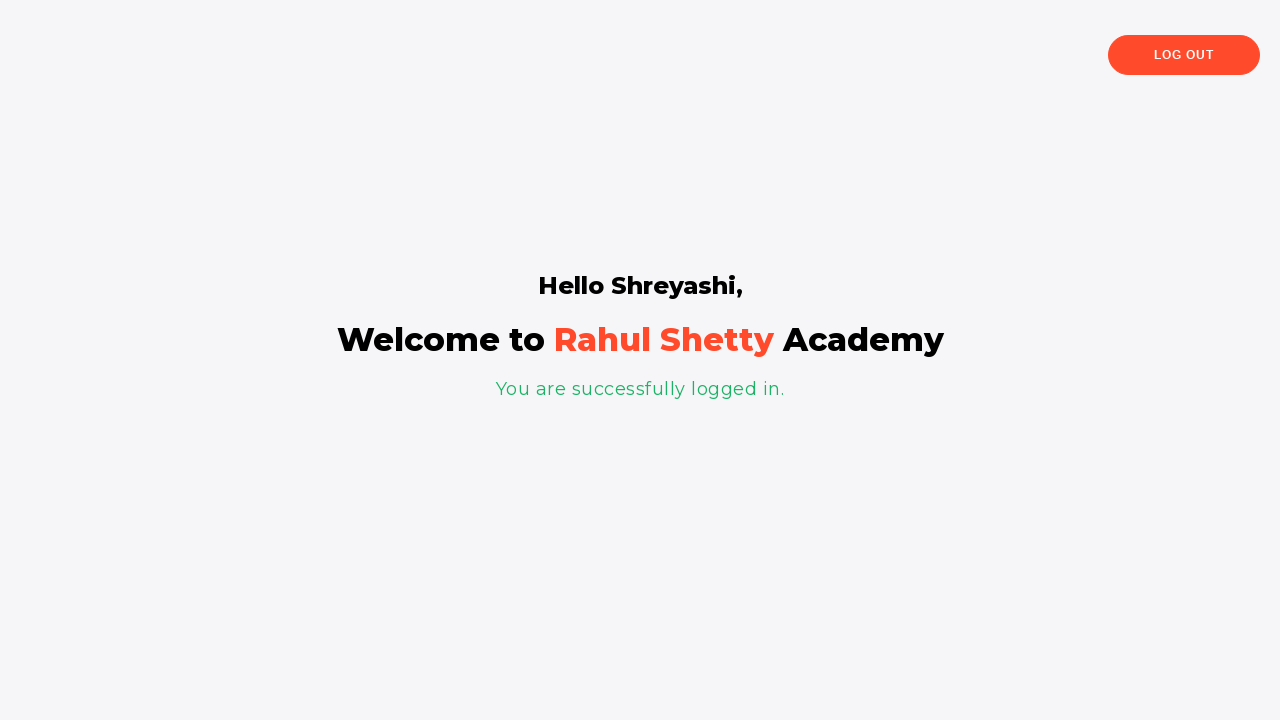